Tests marking an item incomplete by checking and then unchecking a todo item's checkbox

Starting URL: https://todomvc.com/examples/react/dist/

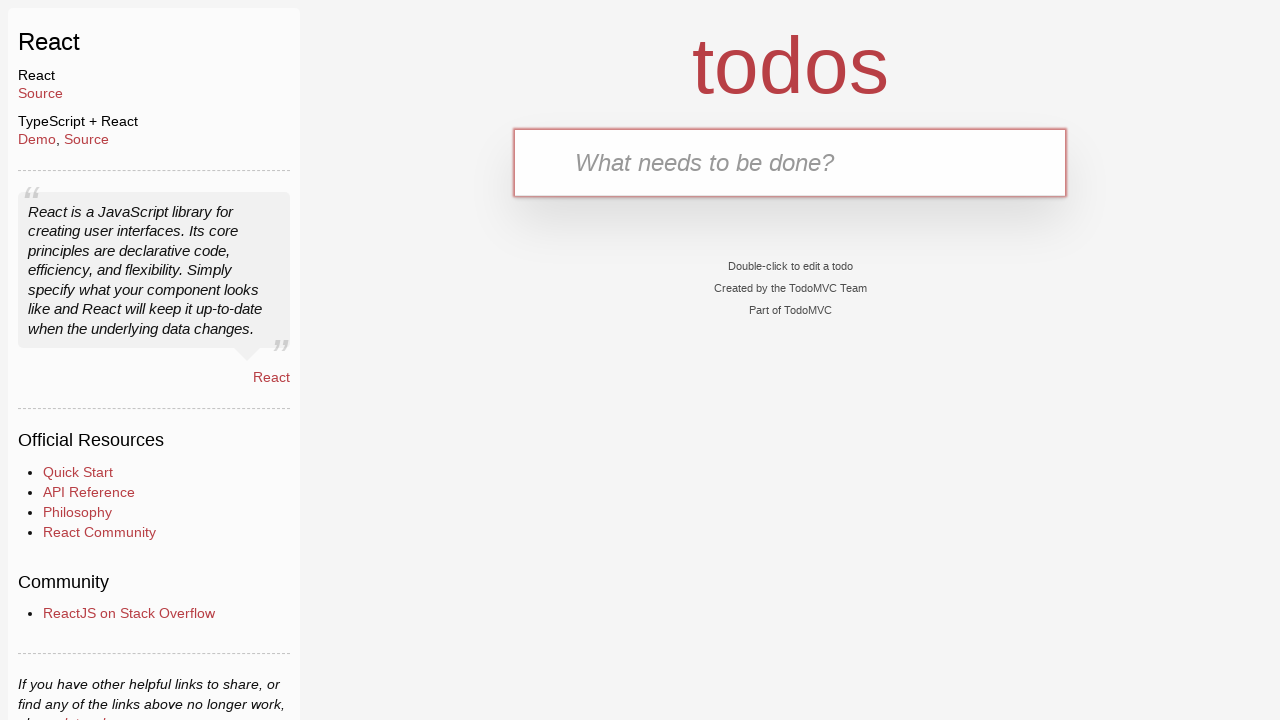

Filled new todo input field with 'test1' on .new-todo
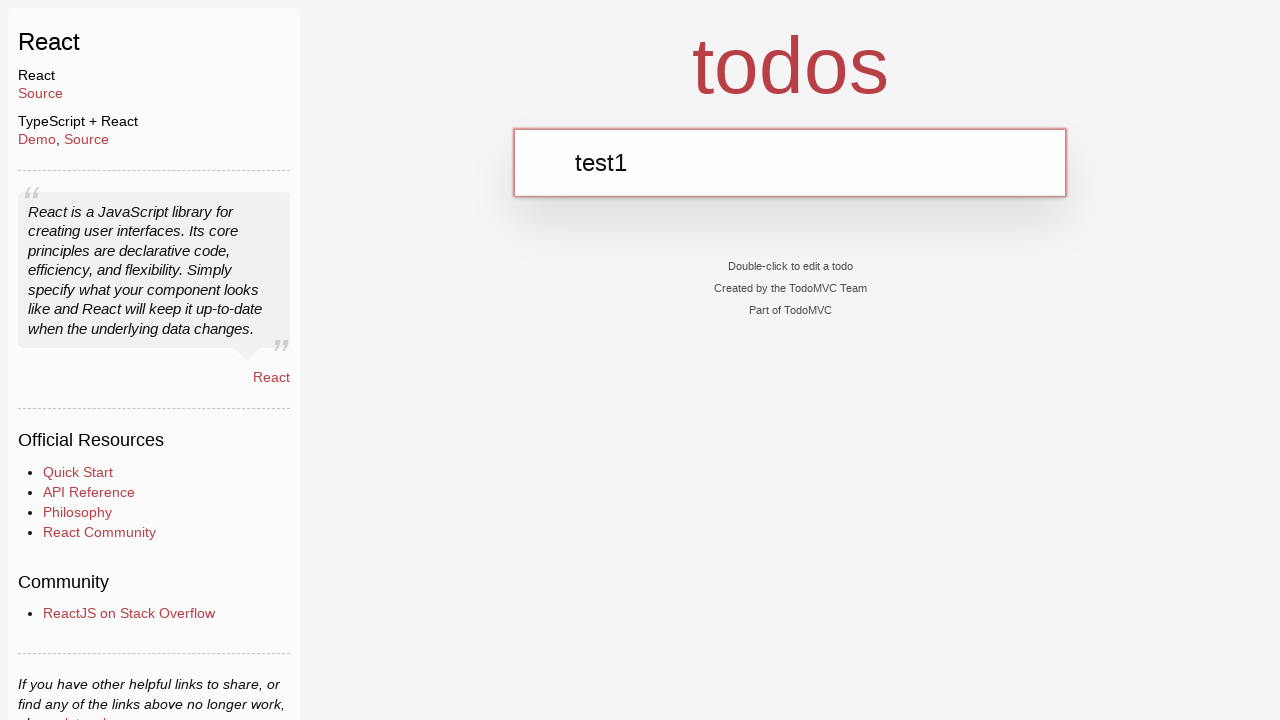

Pressed Enter to add todo item
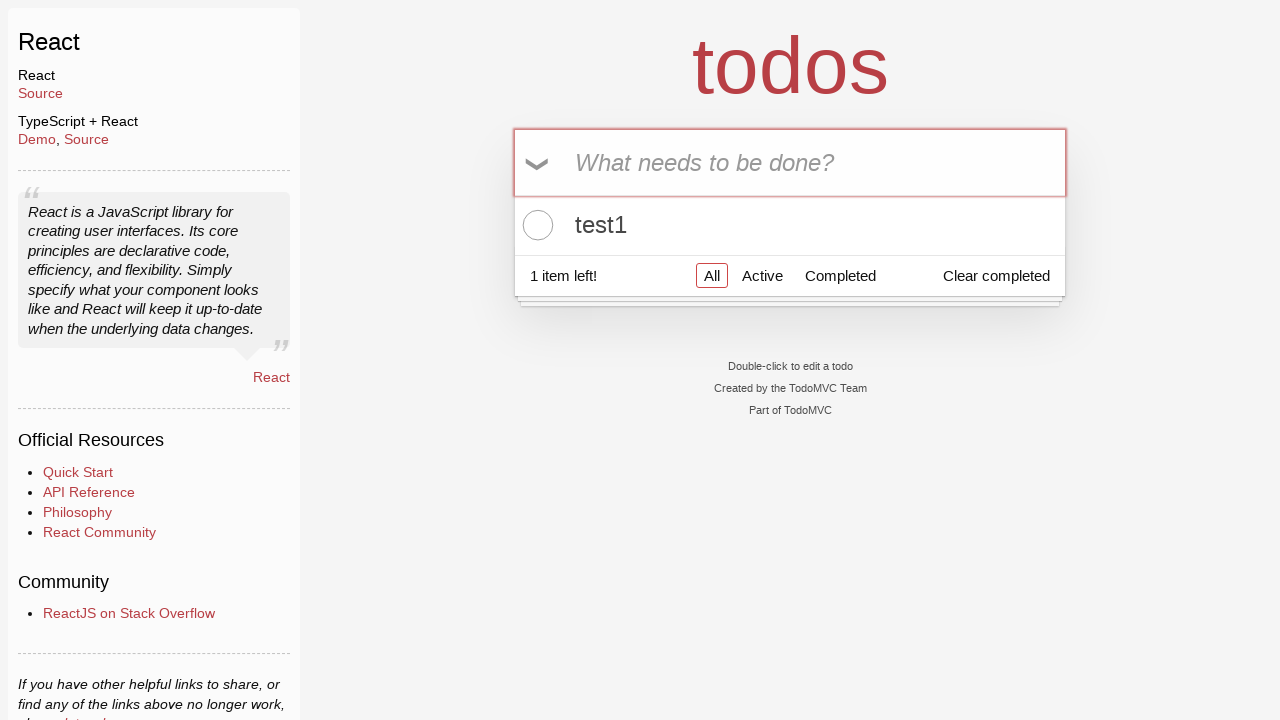

Clicked todo item checkbox to mark as complete at (535, 225) on .todo-list li .toggle
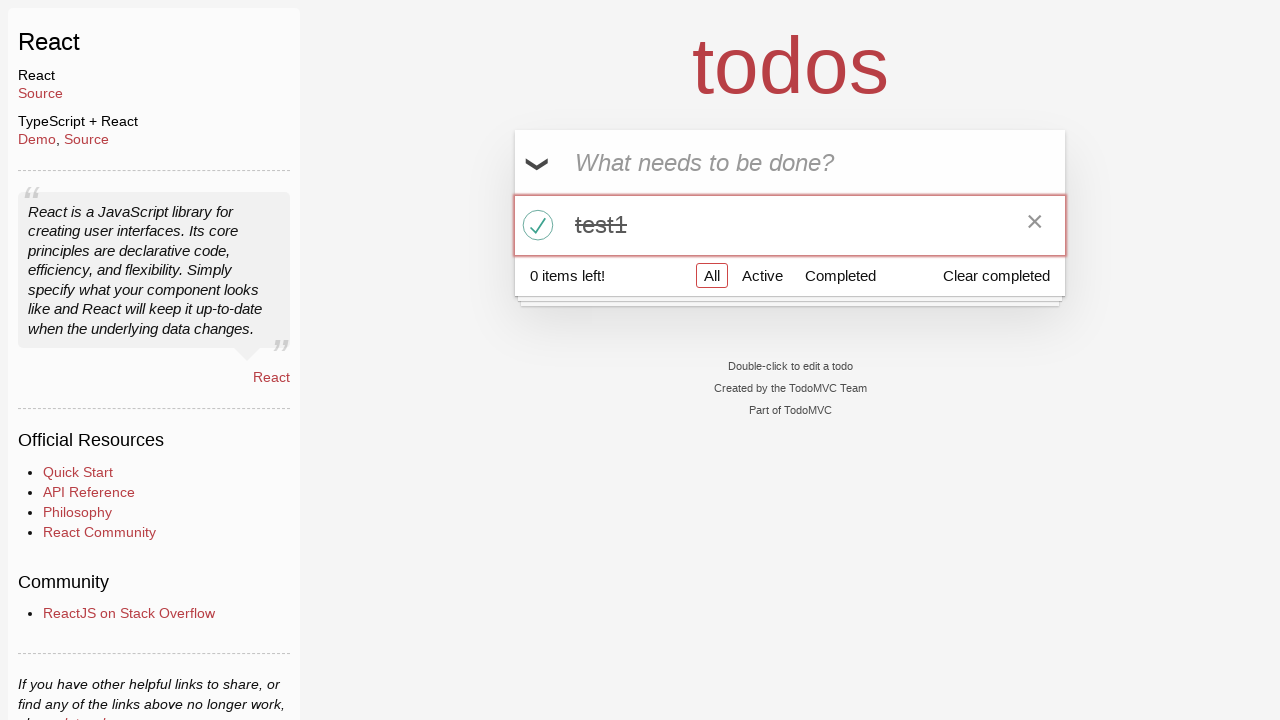

Clicked todo item checkbox to mark as incomplete at (535, 225) on .todo-list li .toggle
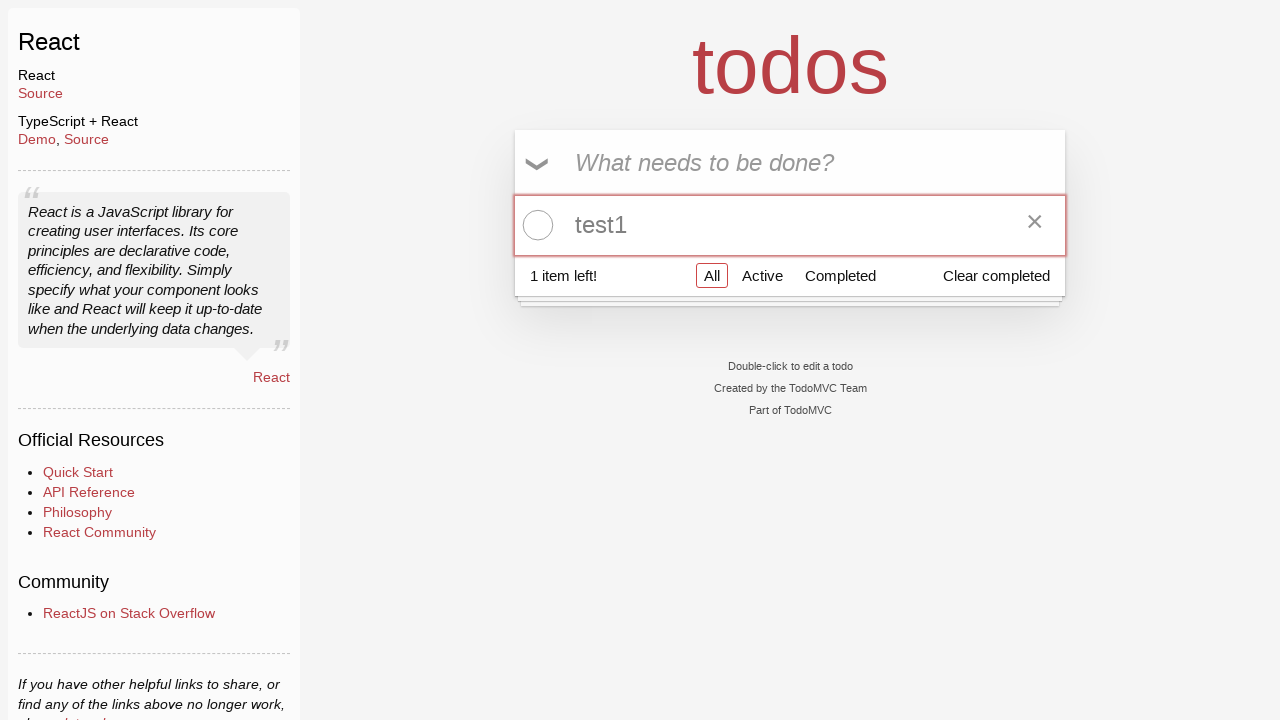

Verified todo item text is still present in the list
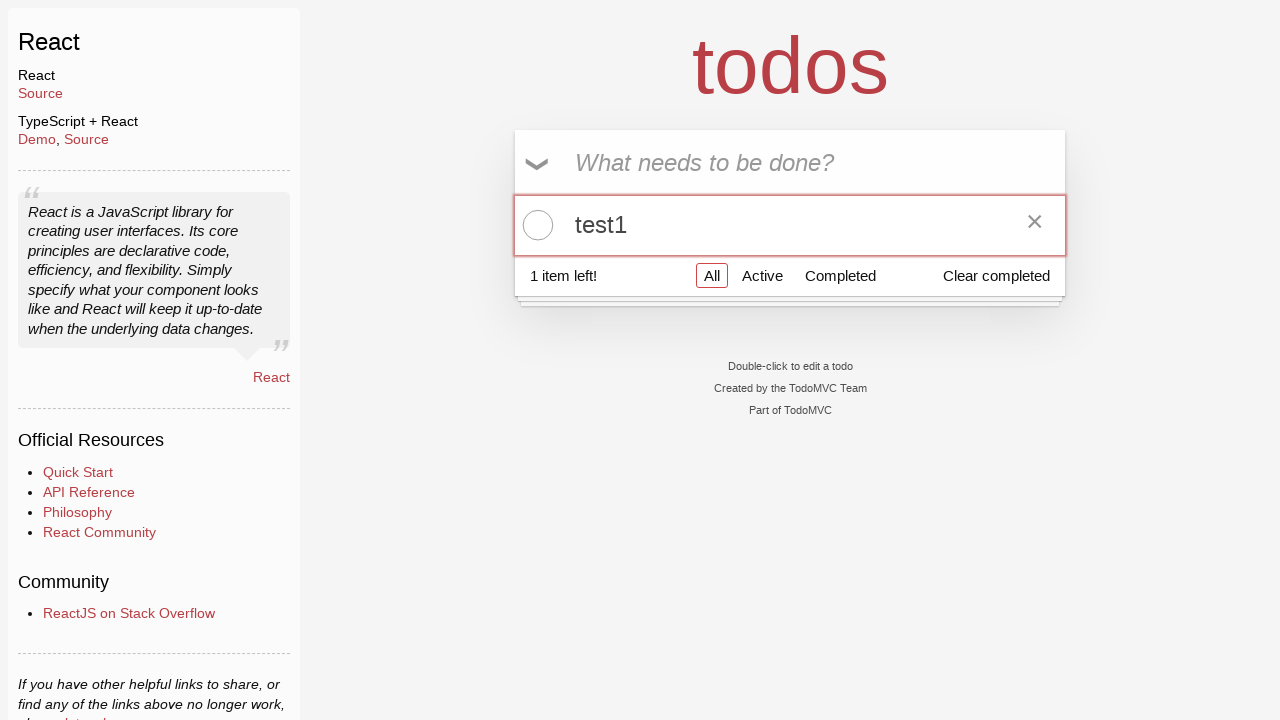

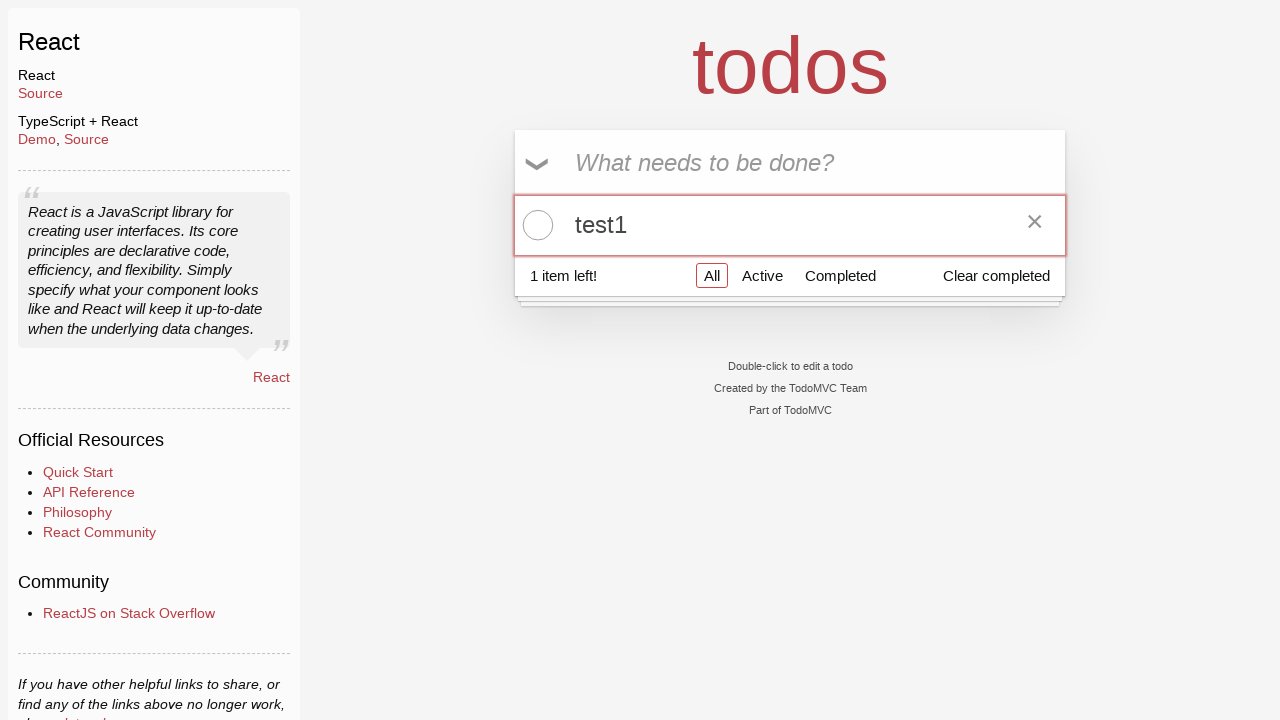